Tests a todo list application by adding tasks, marking them as complete, and verifying different filter views (All, Active, Completed)

Starting URL: https://todolist.james.am/#/

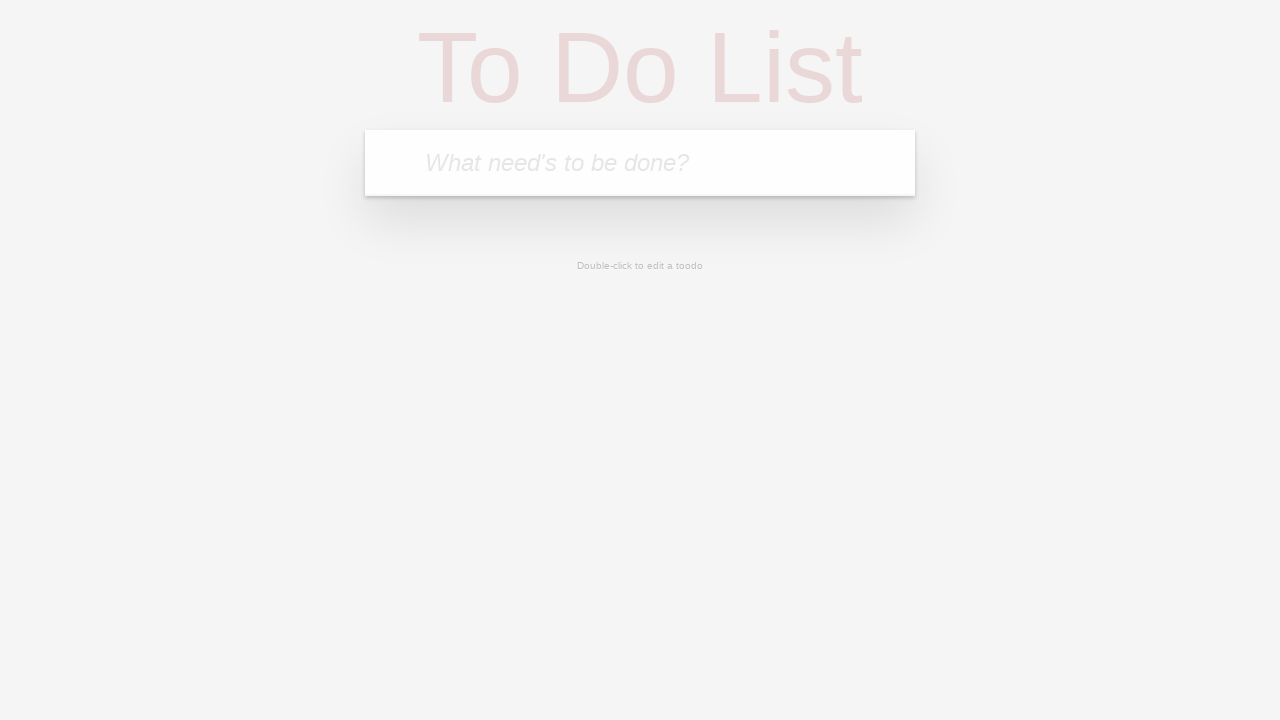

Waited for todo input field to be ready
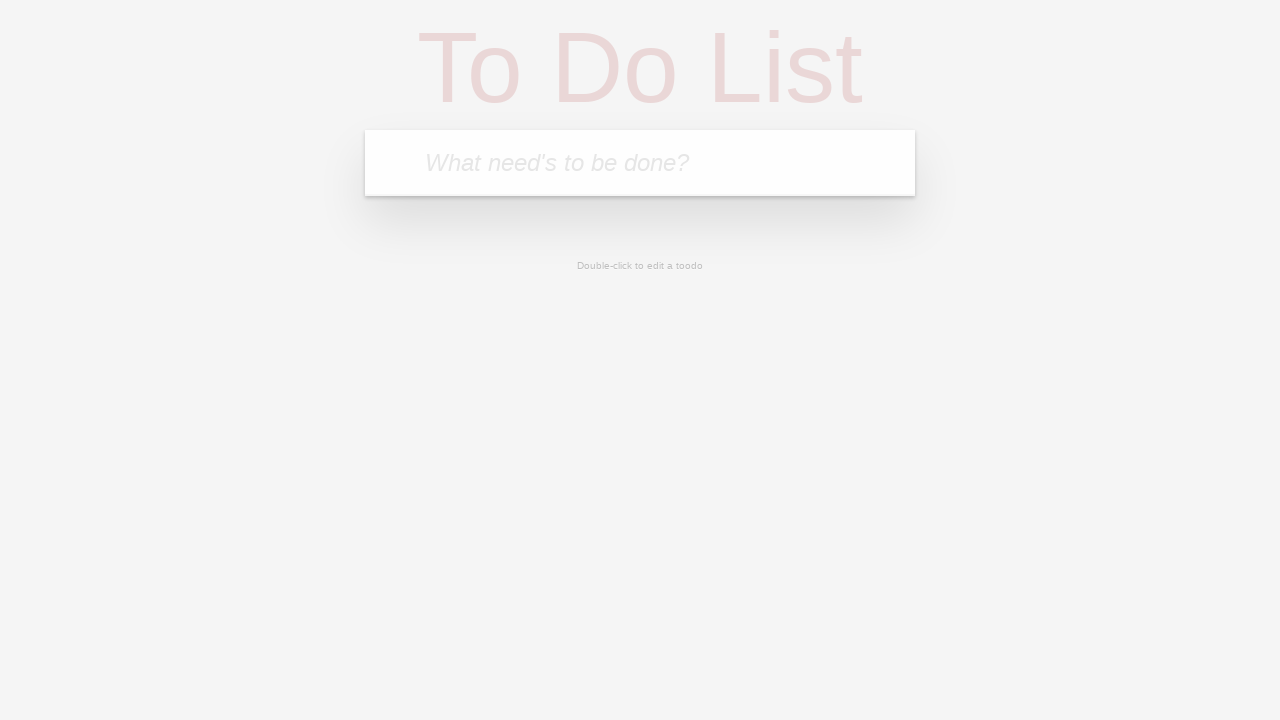

Filled todo input with first task: 'zrobić zakupy' on .new-todo
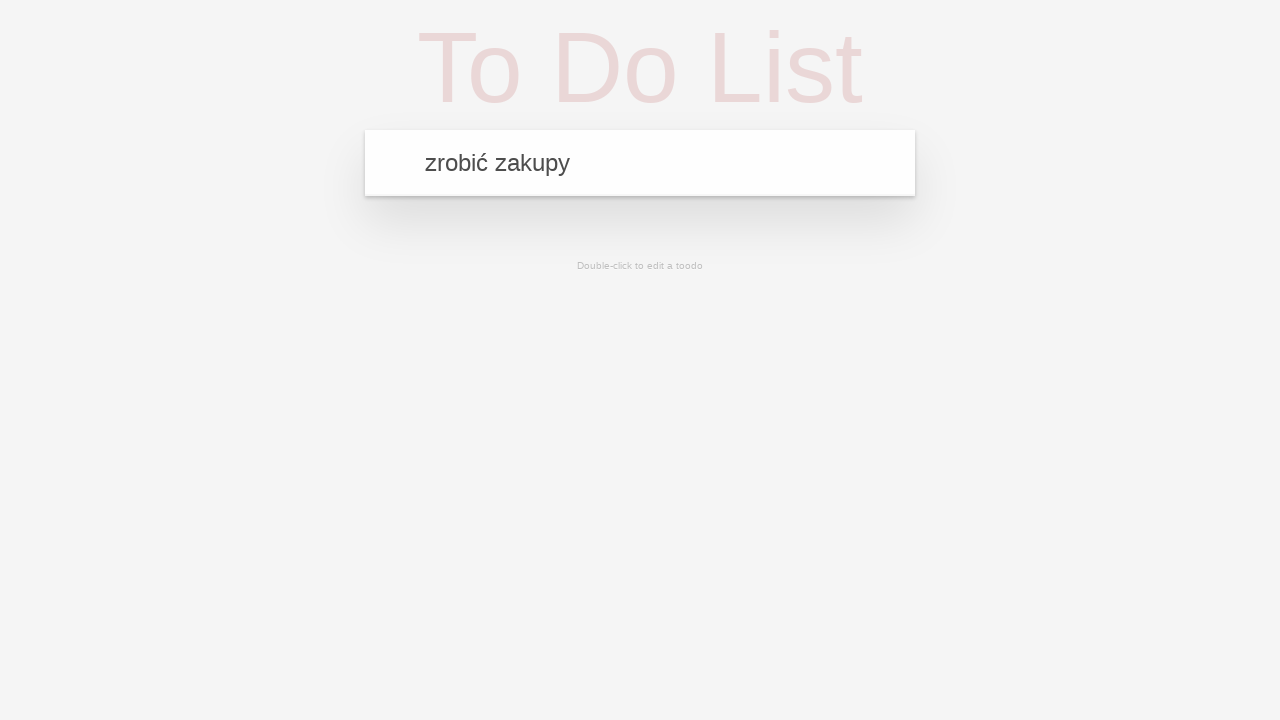

Pressed Enter to add first task on .new-todo
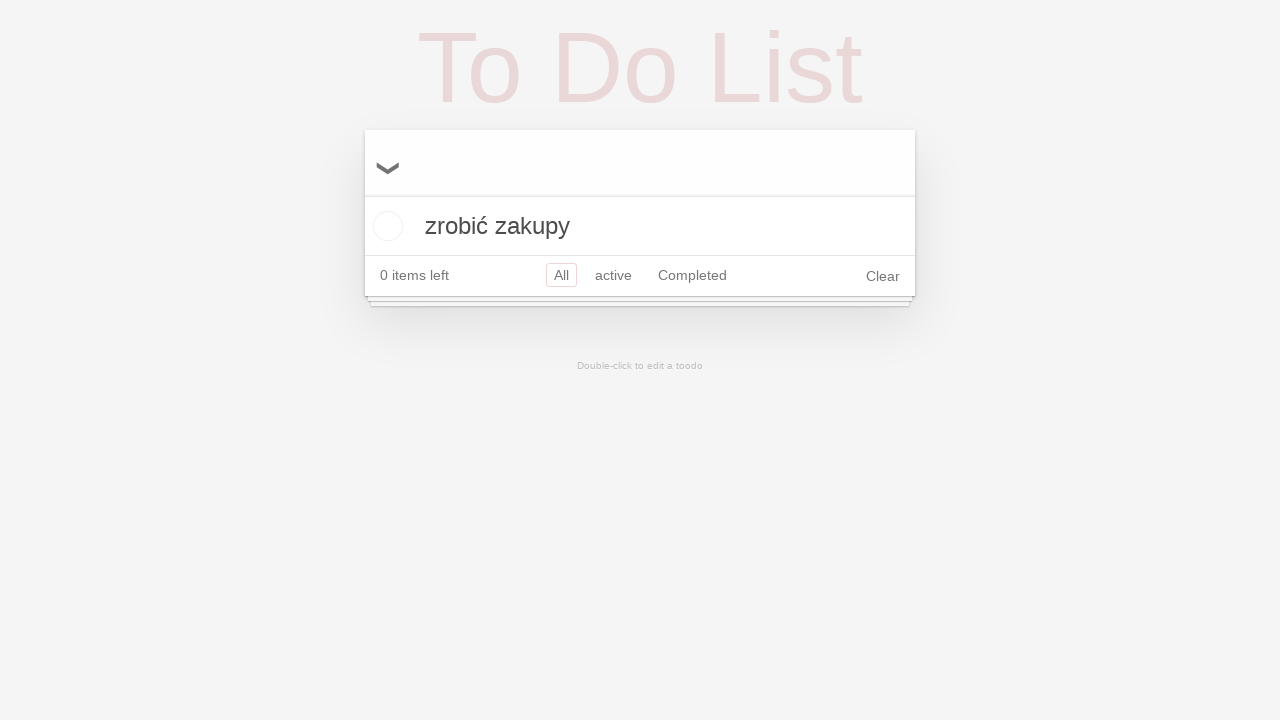

Verified first task 'zrobić zakupy' is displayed
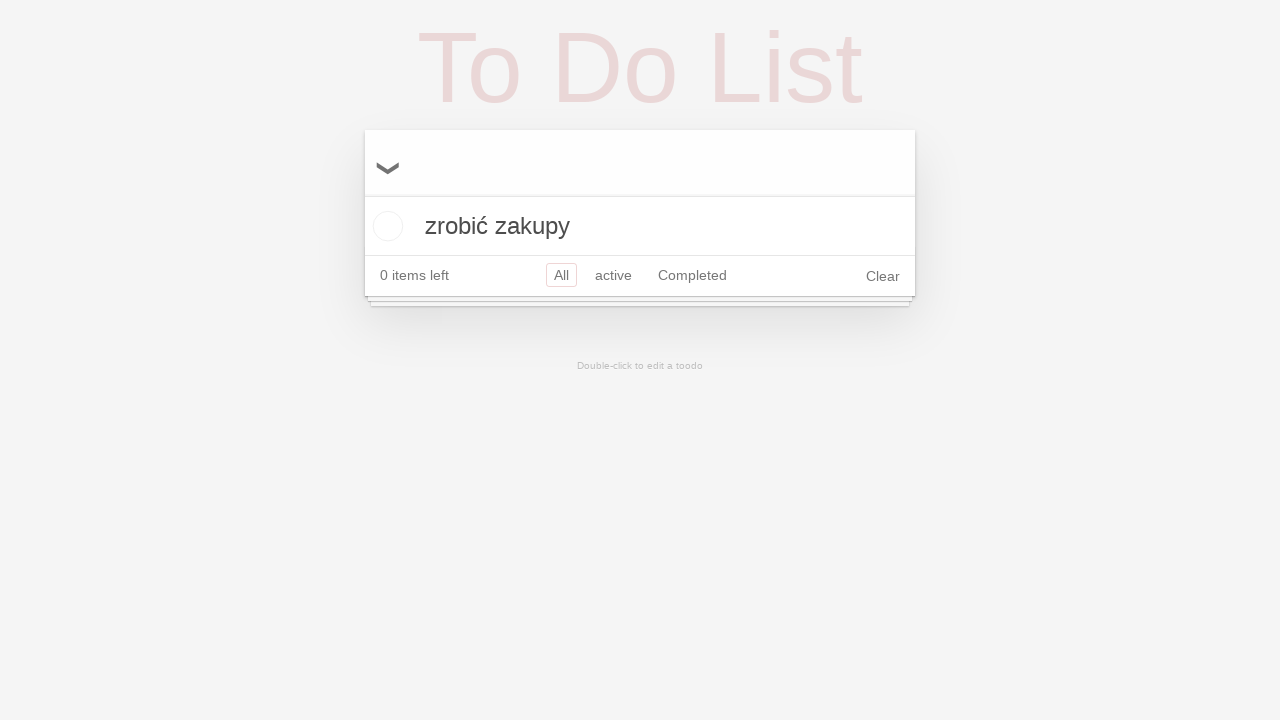

Filled todo input with second task: 'ugotować obiad' on .new-todo
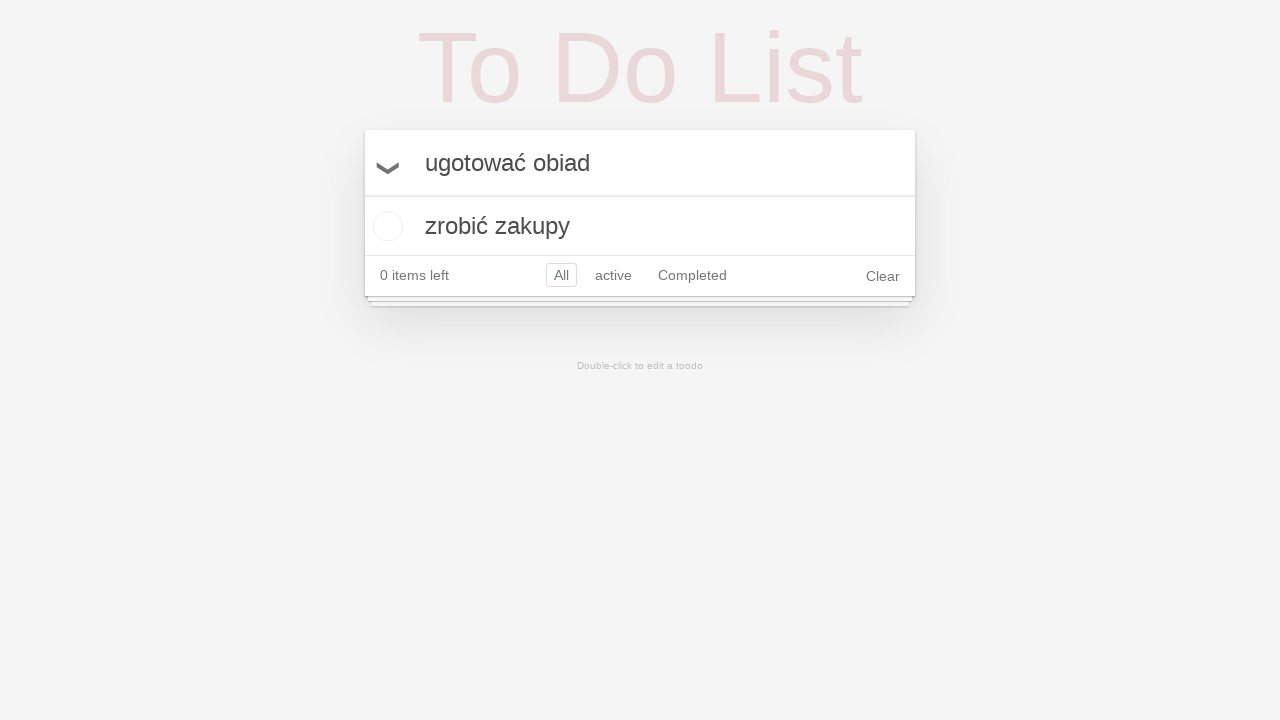

Pressed Enter to add second task on .new-todo
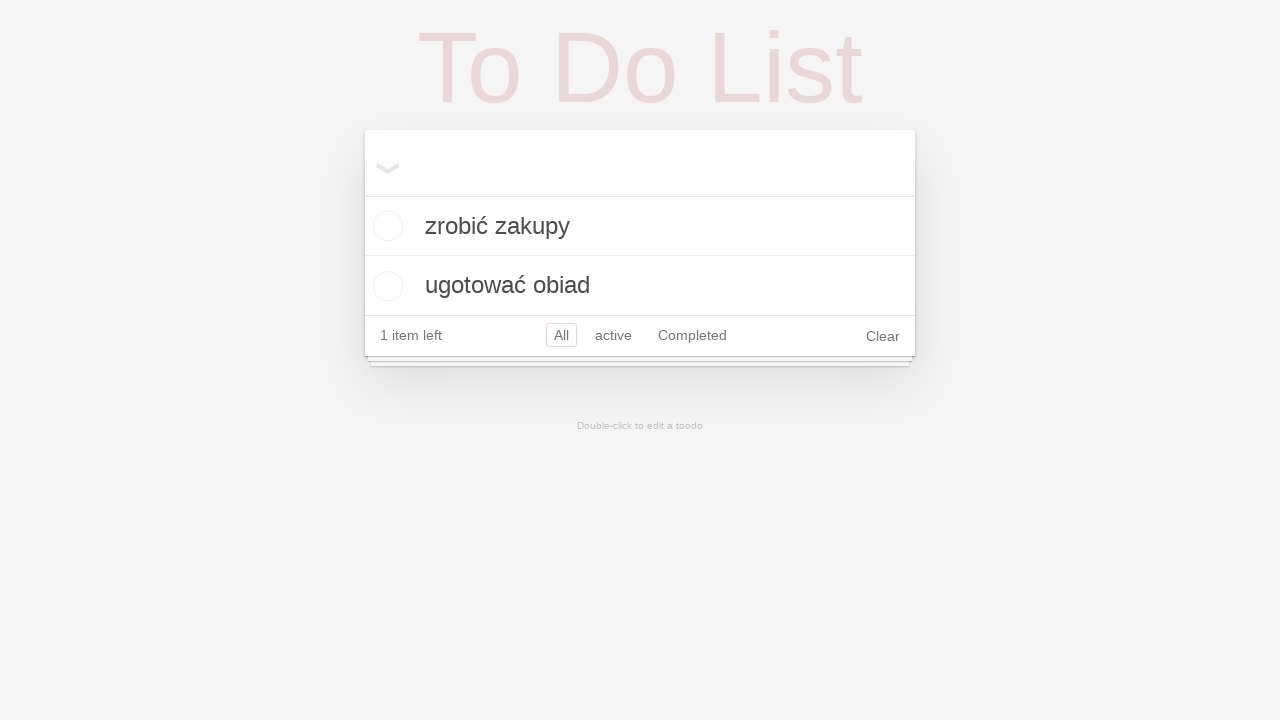

Marked first task 'zrobić zakupy' as completed at (385, 226) on //label[text()="zrobić zakupy"]/../input
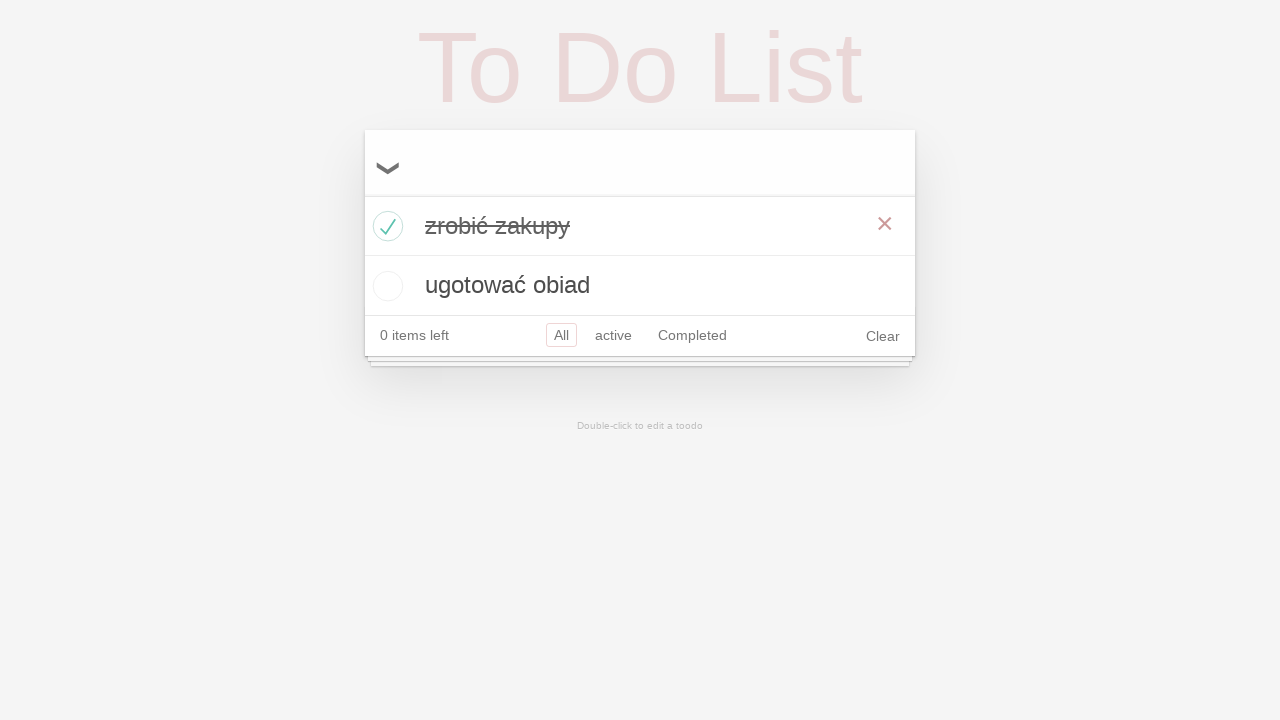

Clicked Active filter at (613, 335) on a:has-text("active")
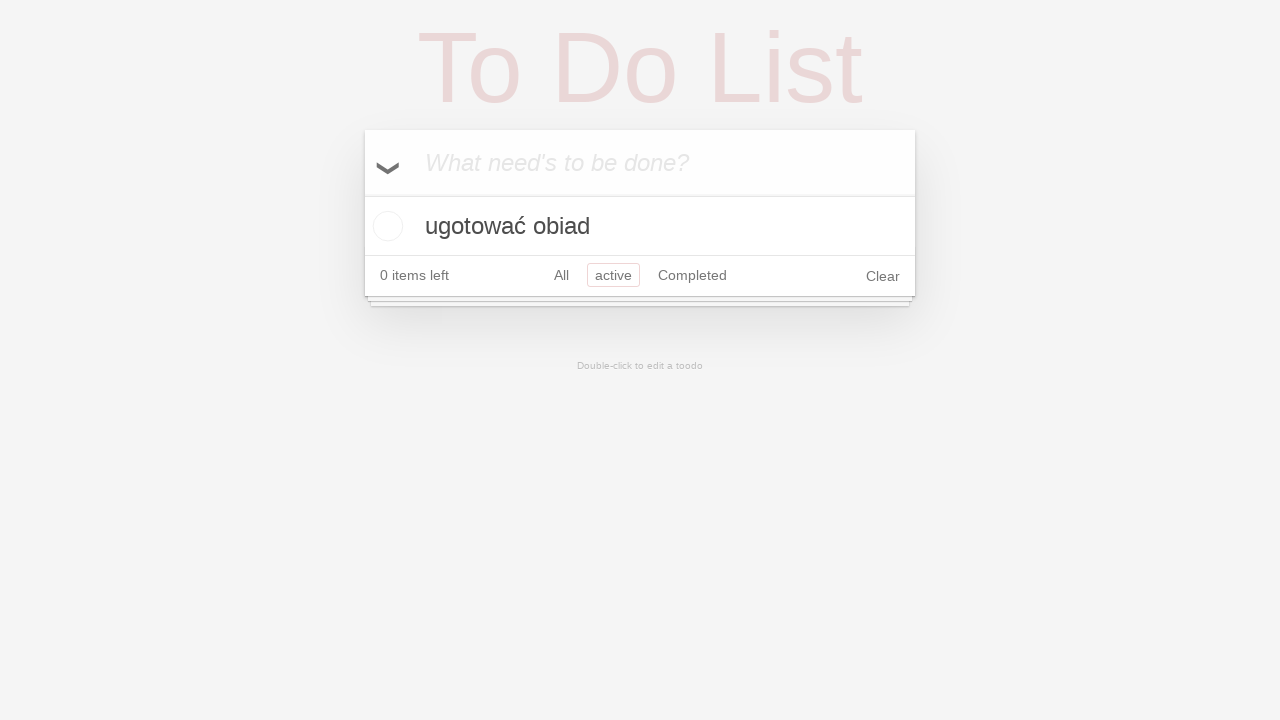

Verified Active filter is selected and view updated
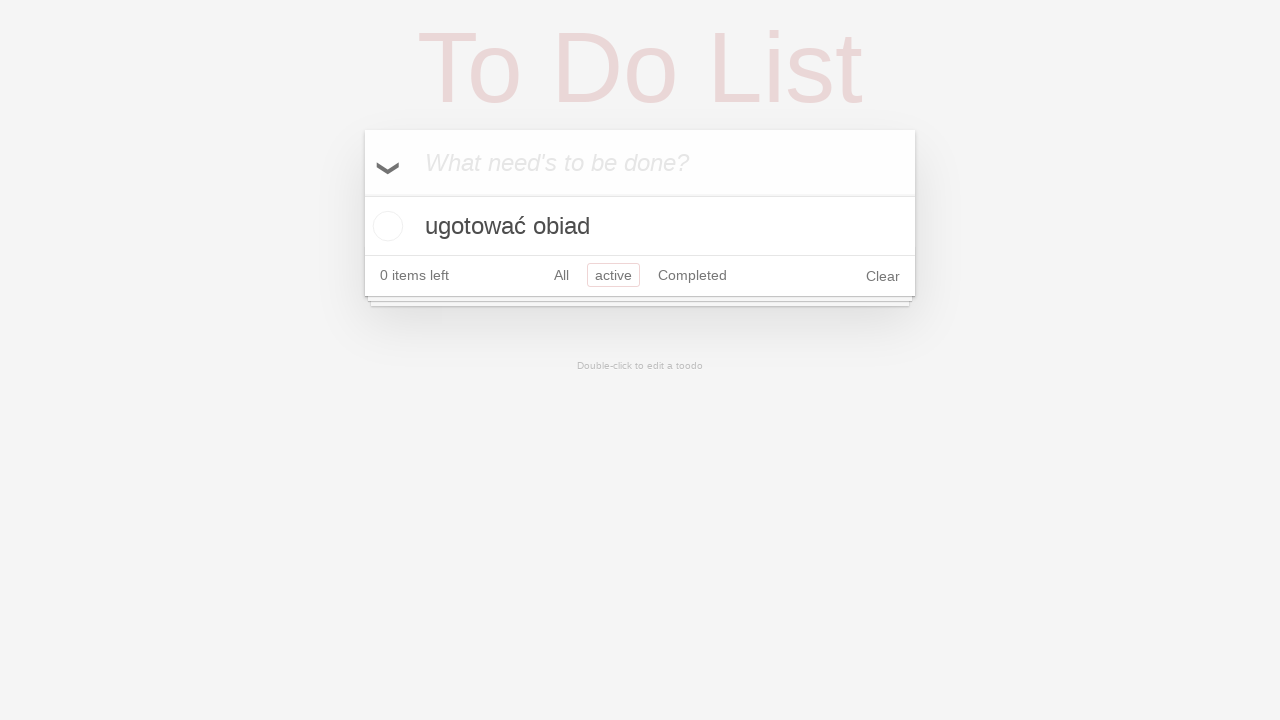

Clicked Completed filter at (692, 275) on a:has-text("Completed")
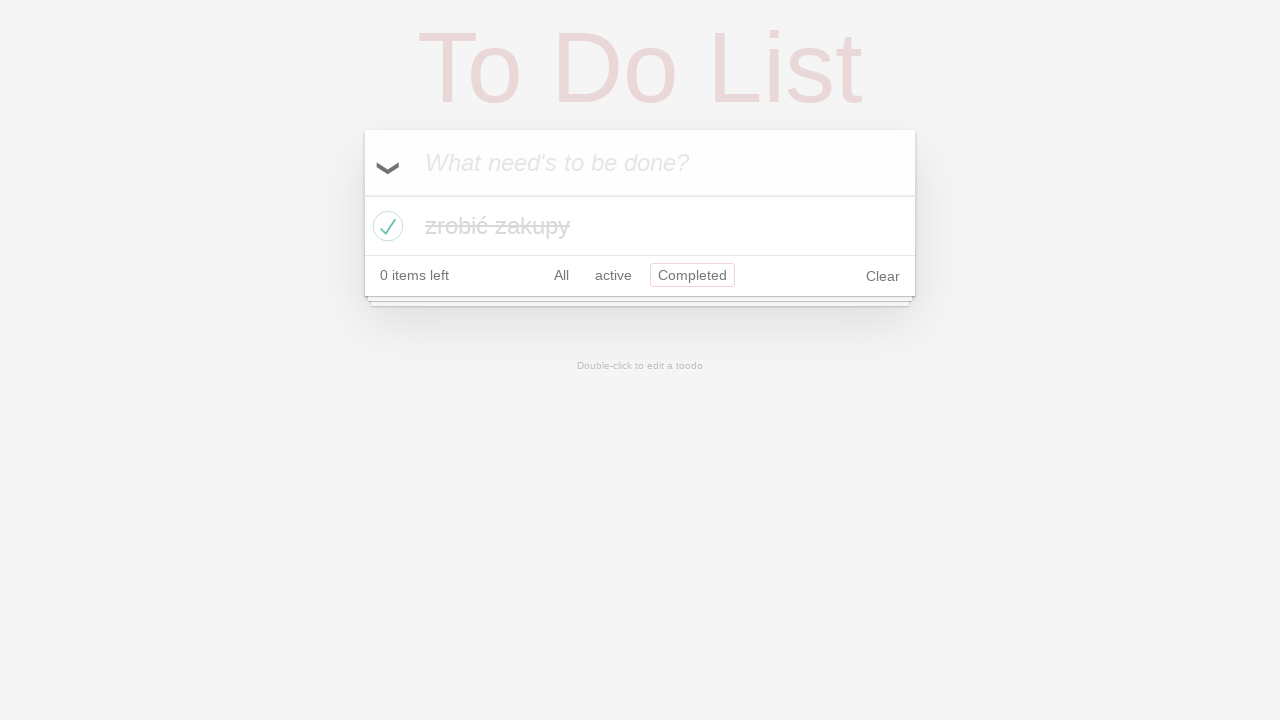

Verified Completed filter is selected and view updated
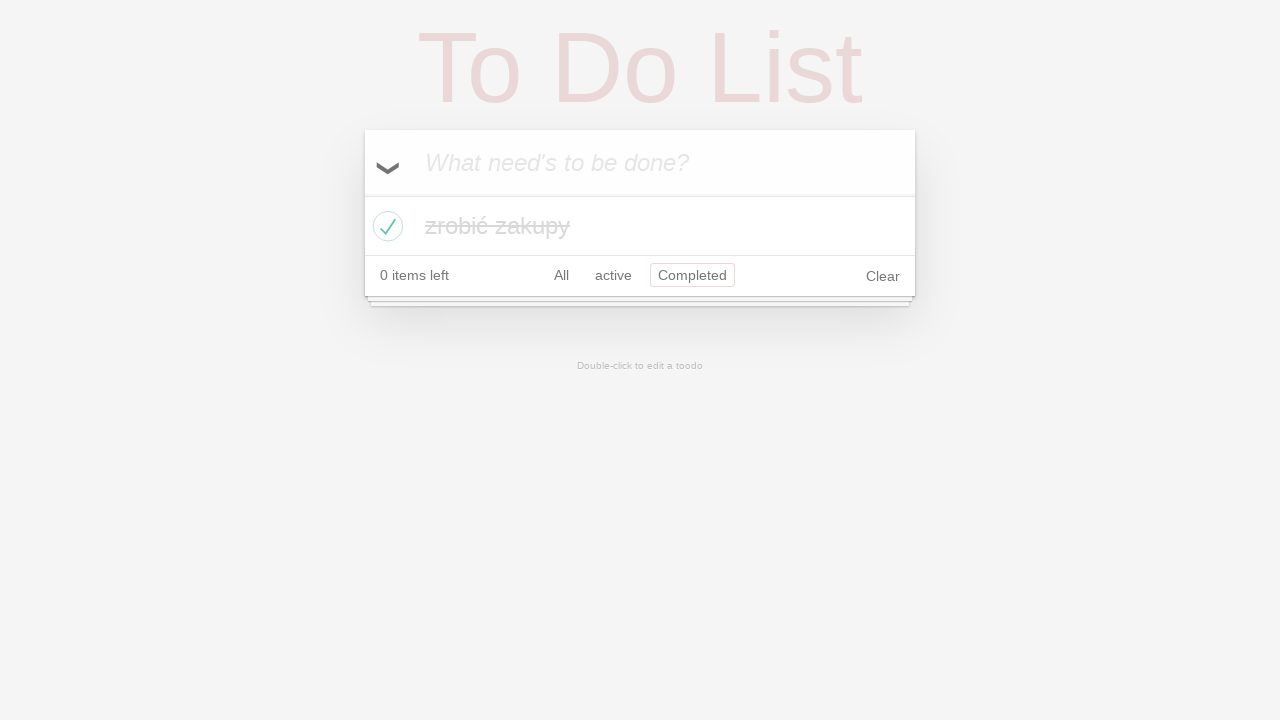

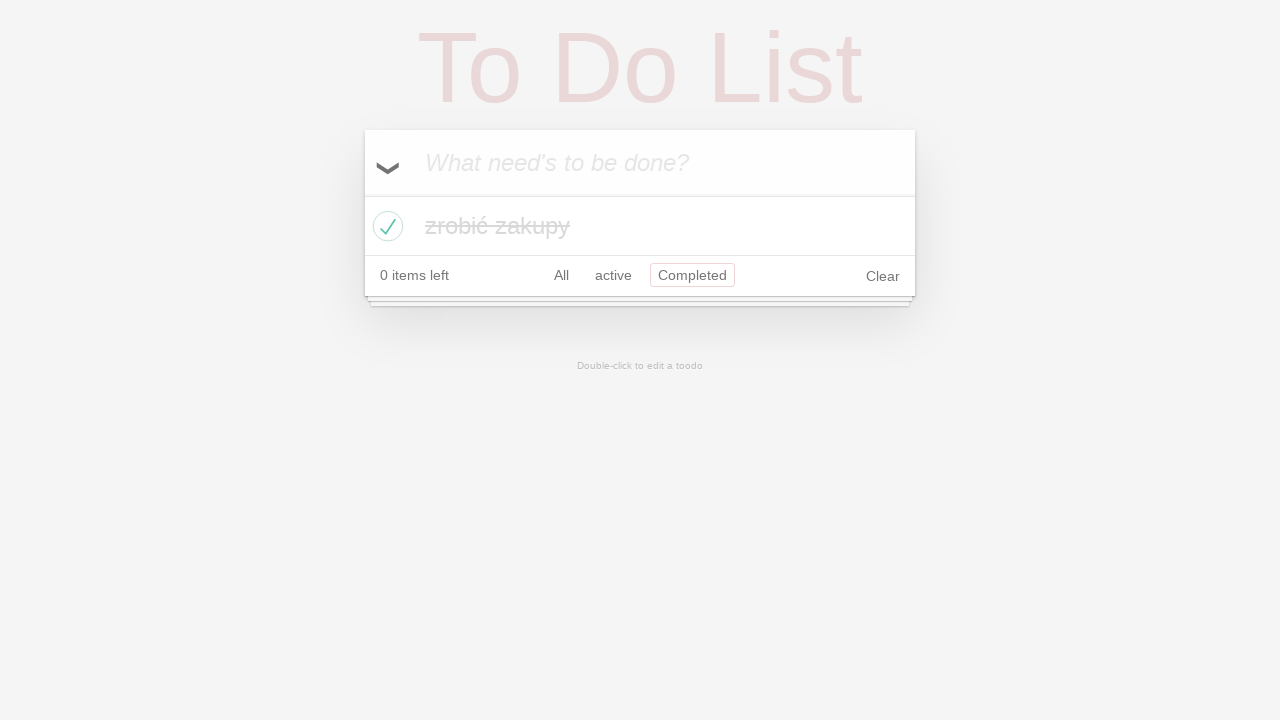